Navigates to a file download page and clicks the first download link to trigger a file download.

Starting URL: http://the-internet.herokuapp.com/download

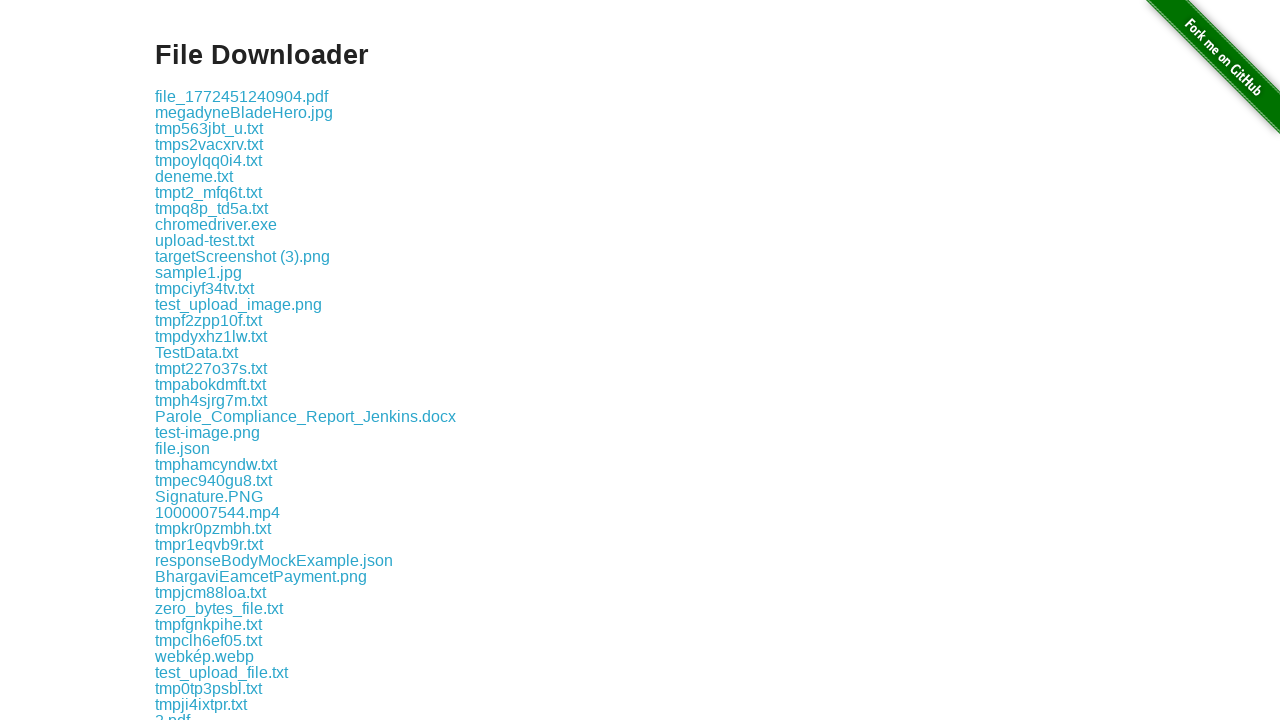

Clicked the first download link at (242, 96) on .example a
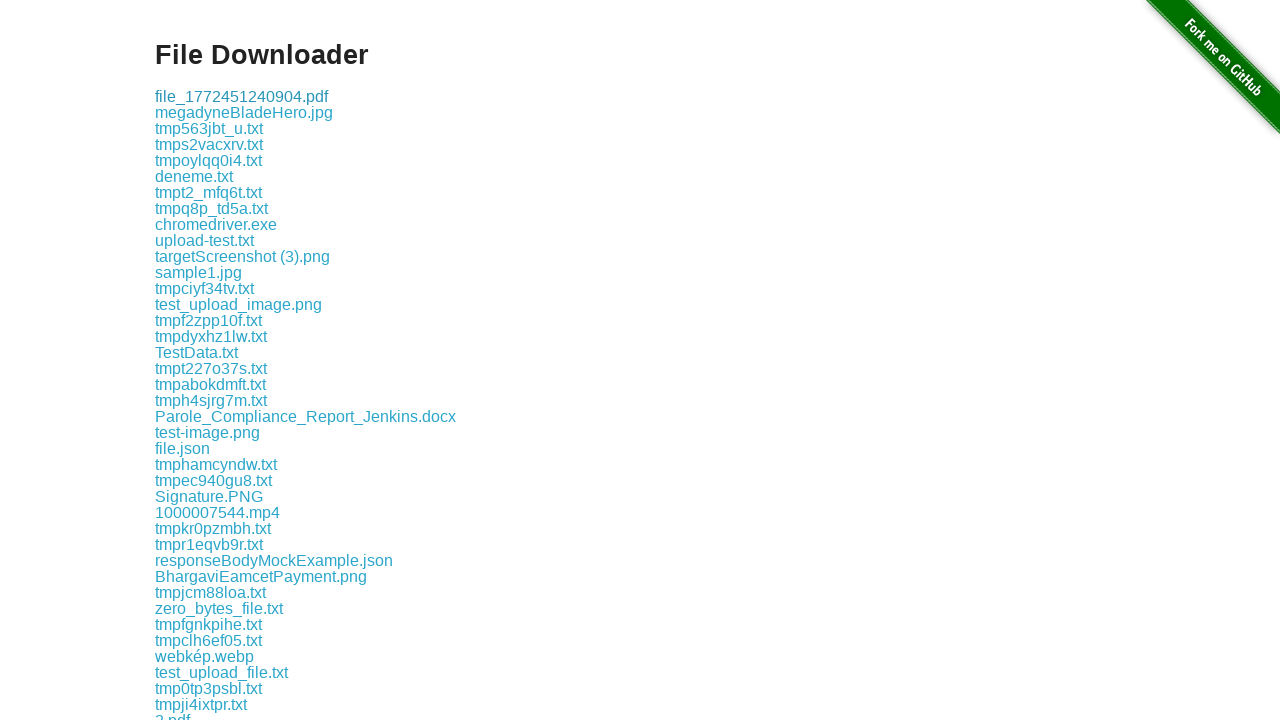

Waited 2 seconds for download to initiate
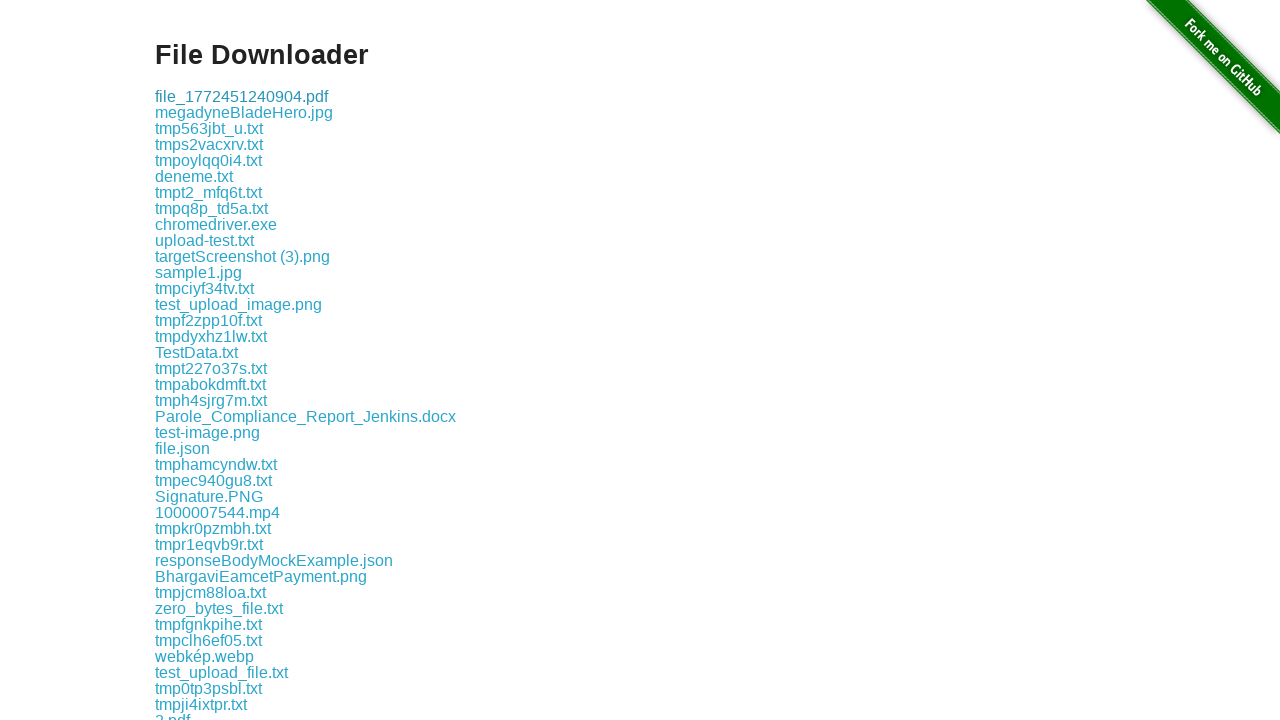

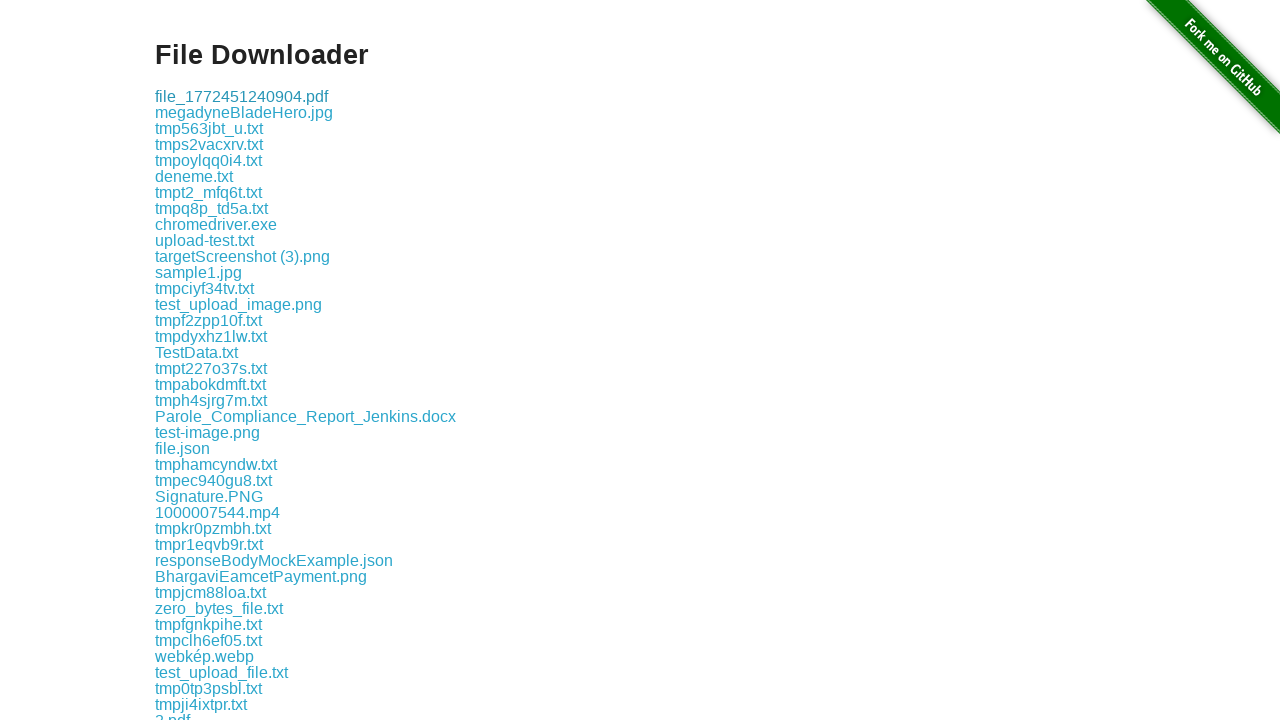